Tests clicking on a link that opens a popup window on a test website (omayo.blogspot.com)

Starting URL: https://omayo.blogspot.com/

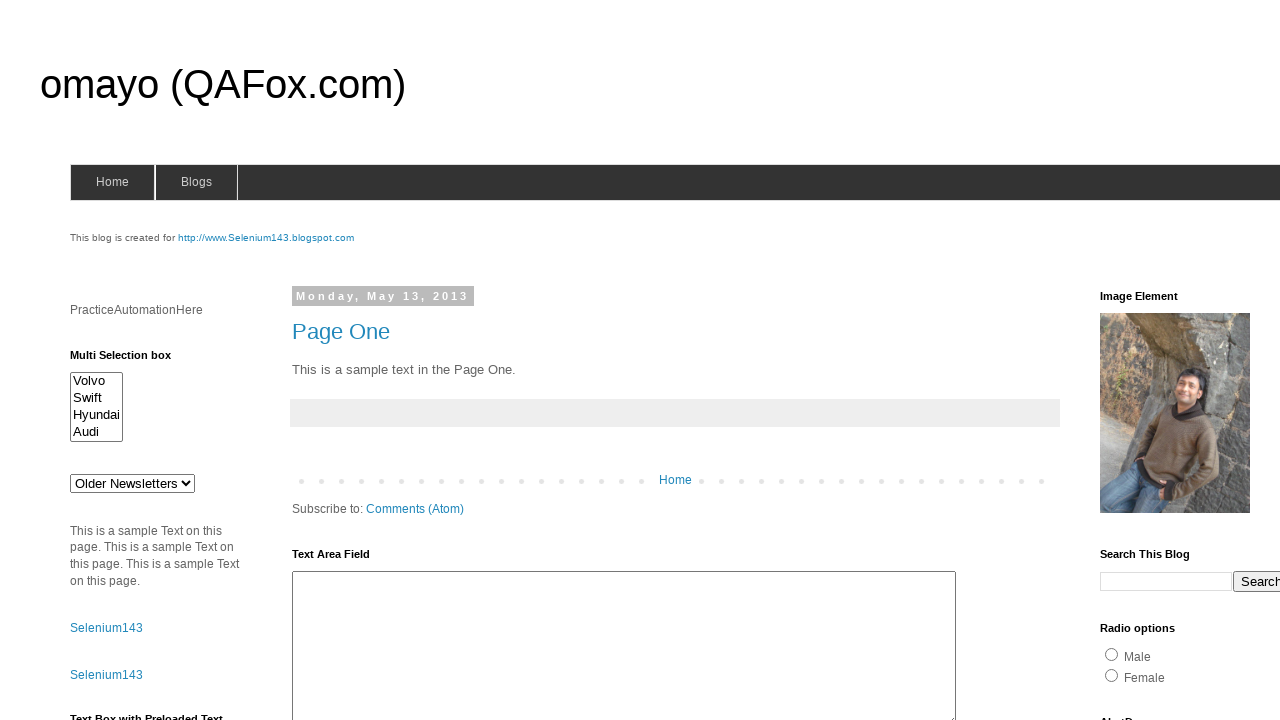

Clicked on 'Open a popup window' link at (132, 360) on text=Open a popup window
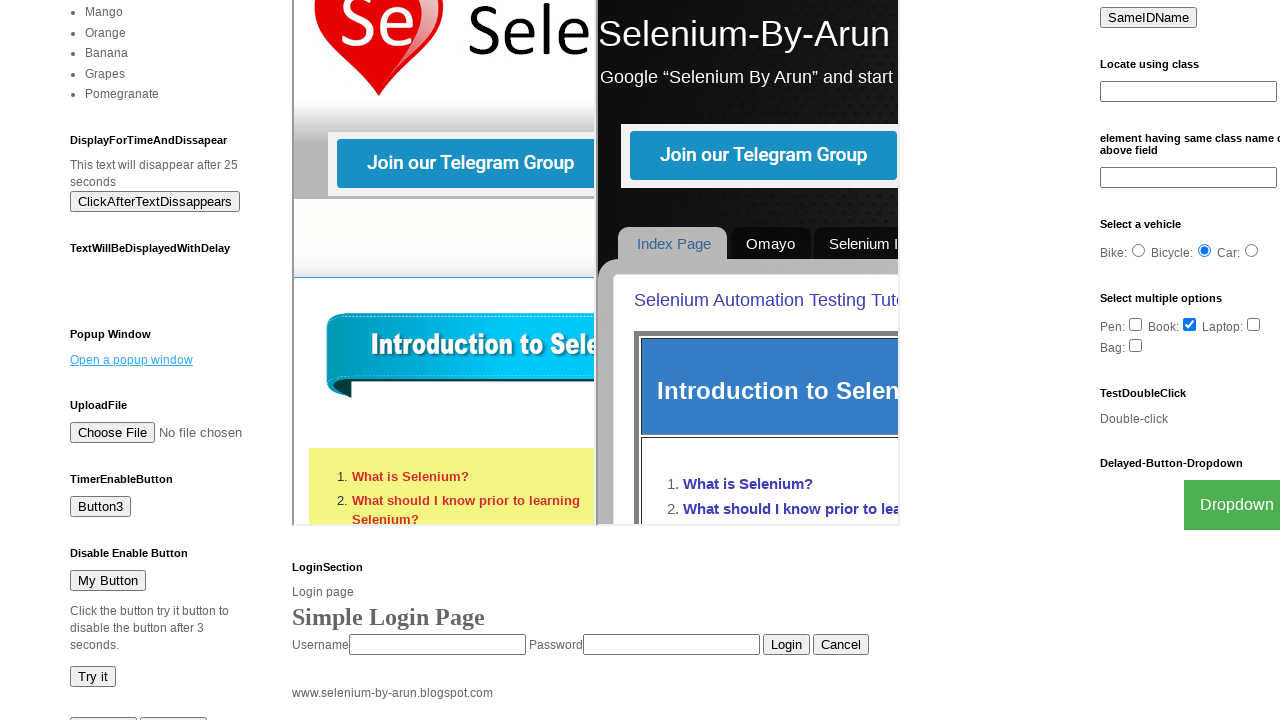

Waited 2 seconds for popup window to open
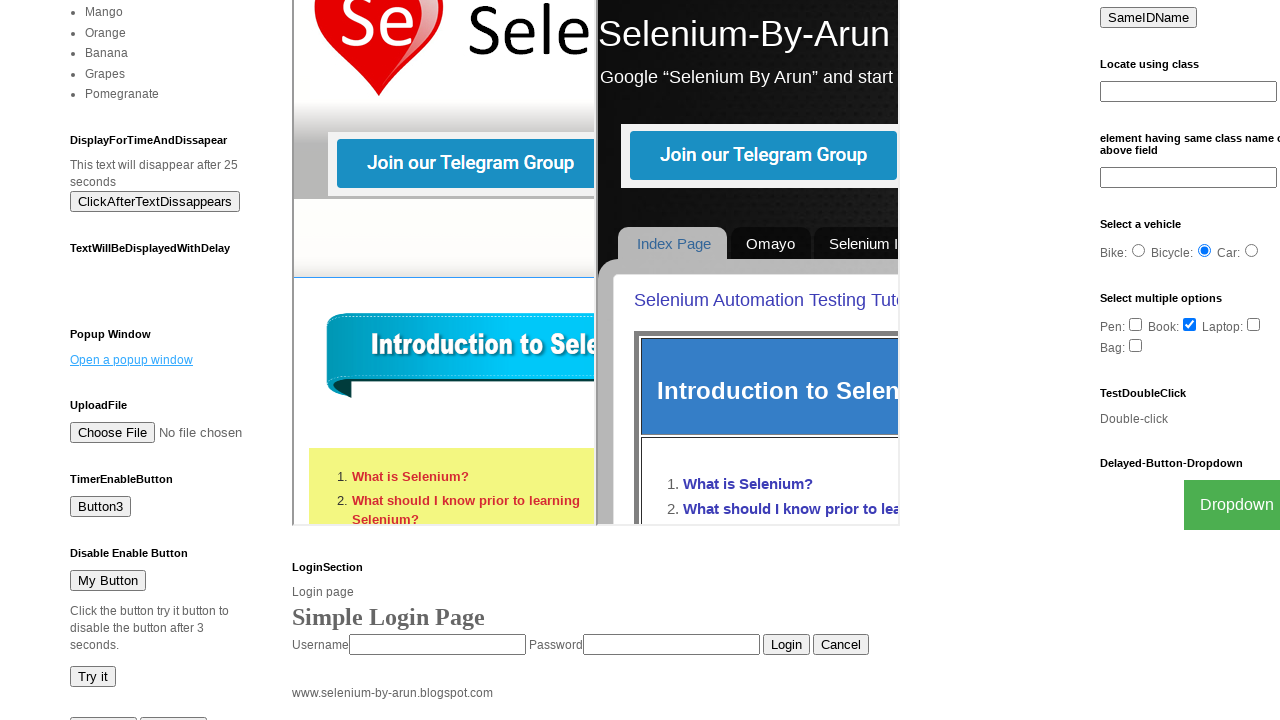

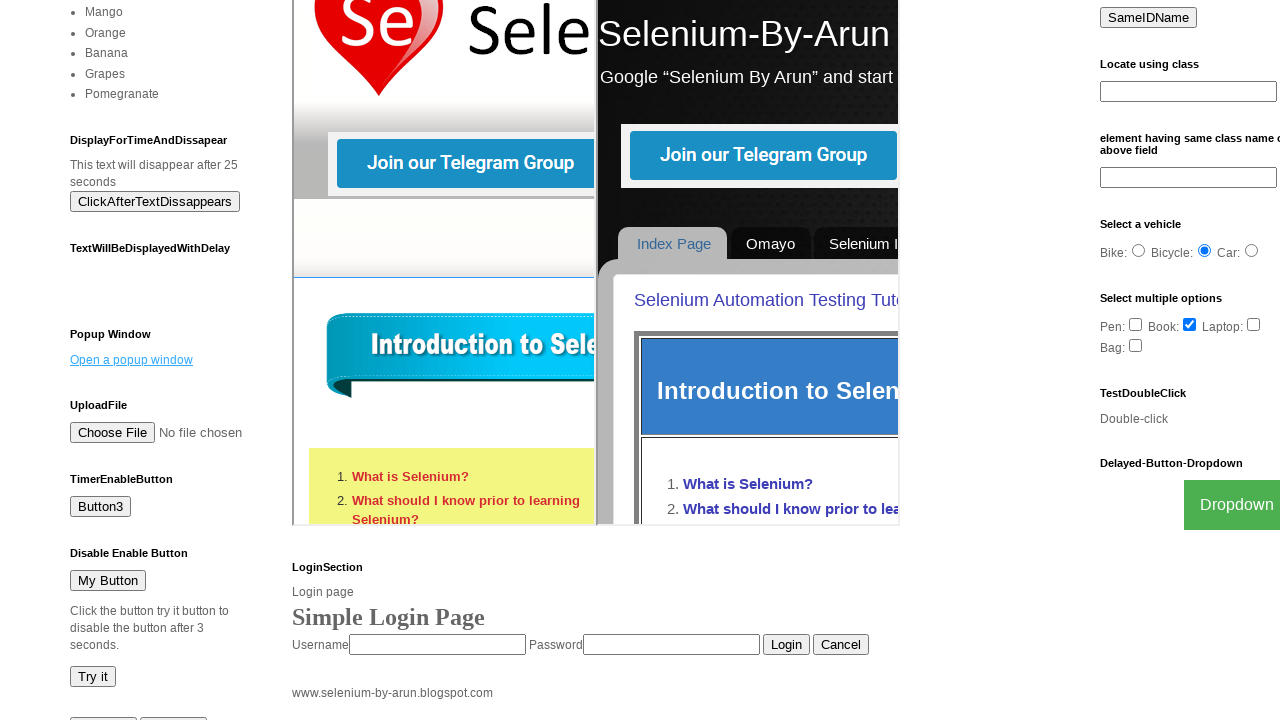